Navigates to a YouTube playlist page and waits for video elements to load, verifying the playlist content is displayed

Starting URL: https://www.youtube.com/playlist?list=PLHz_AreHm4dmSj0MHol_aoNYCSGFqvfXV

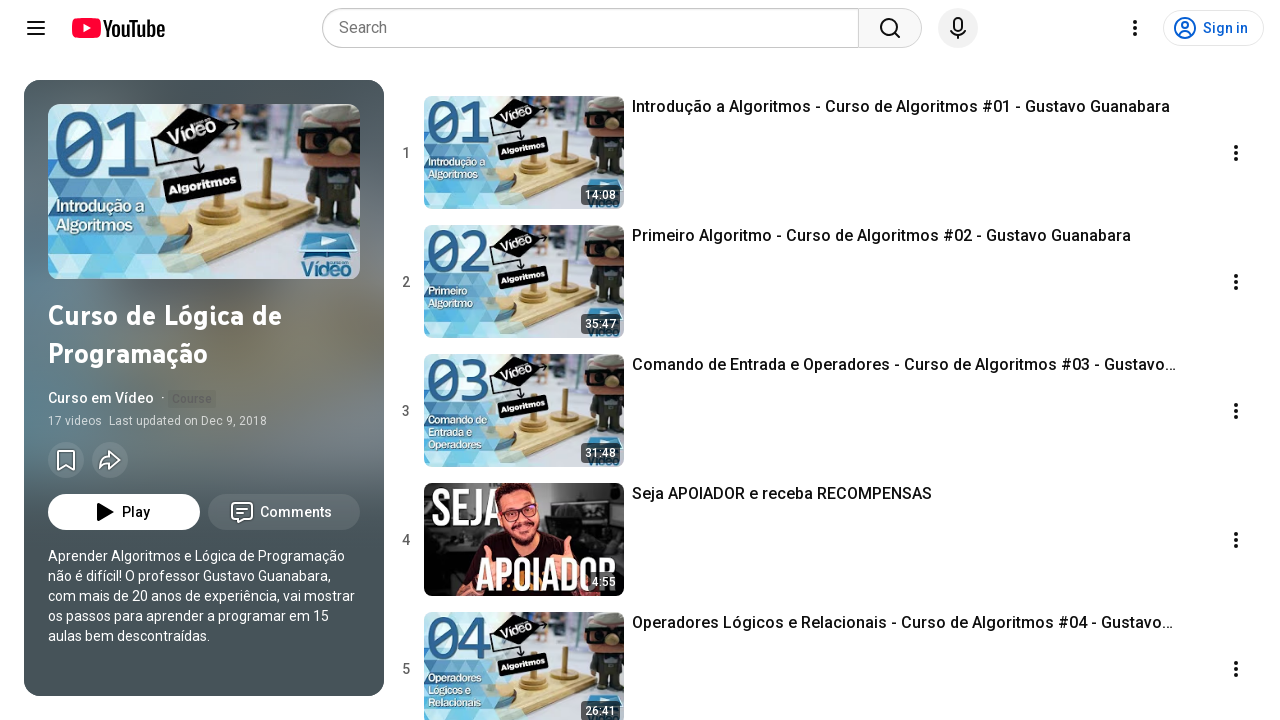

Navigated to YouTube playlist page
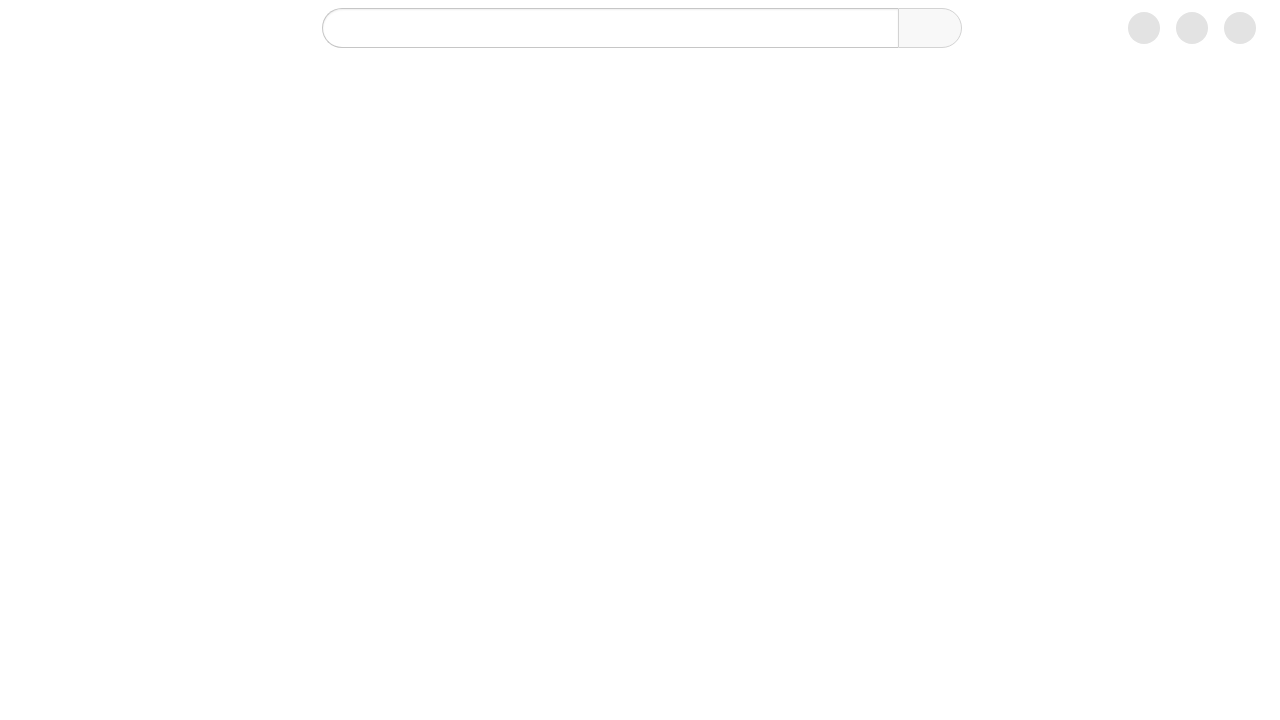

Playlist video elements loaded successfully
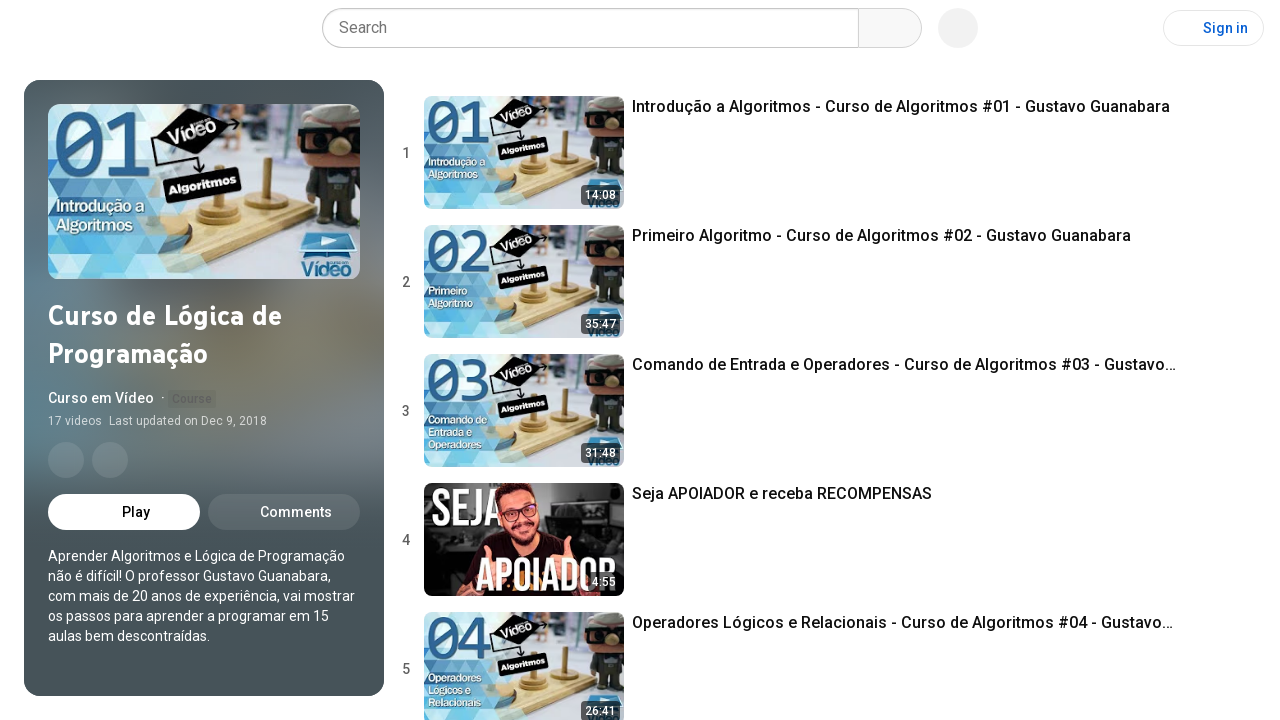

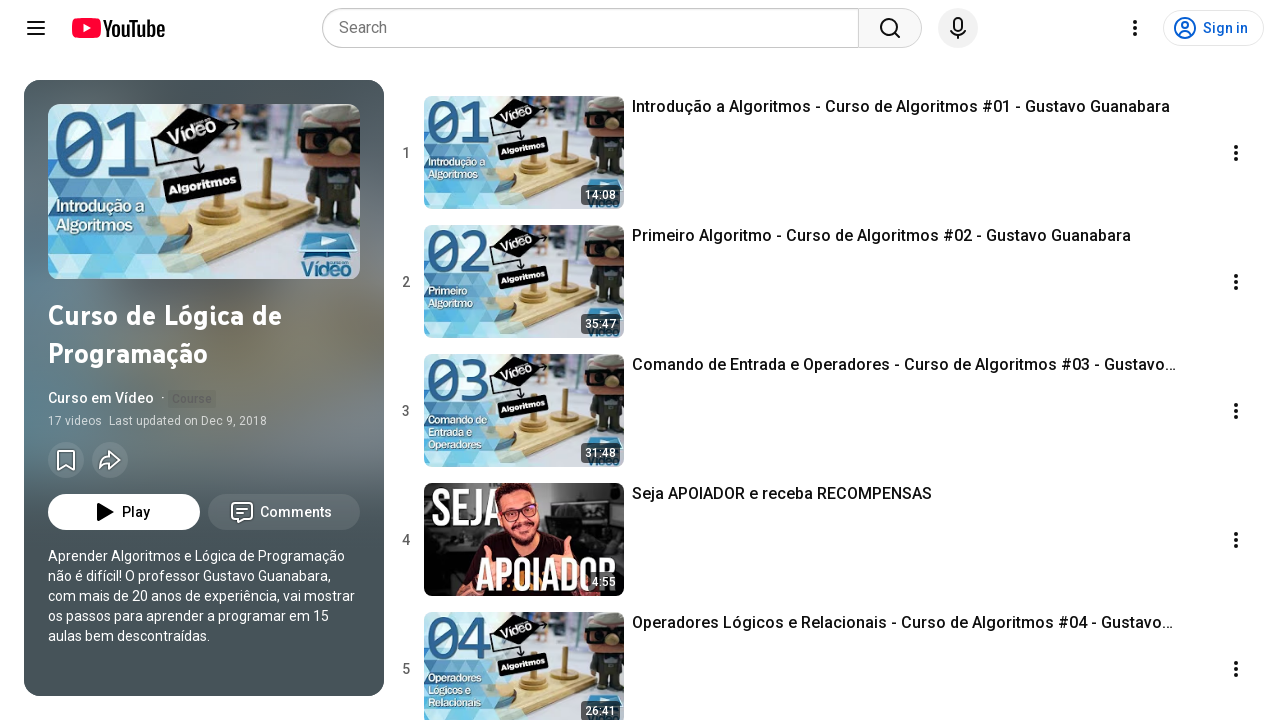